Tests radio button group functionality by checking different radio values and verifying their checked state

Starting URL: https://axafrance.github.io/webengine-dotnet/demo/Test.html

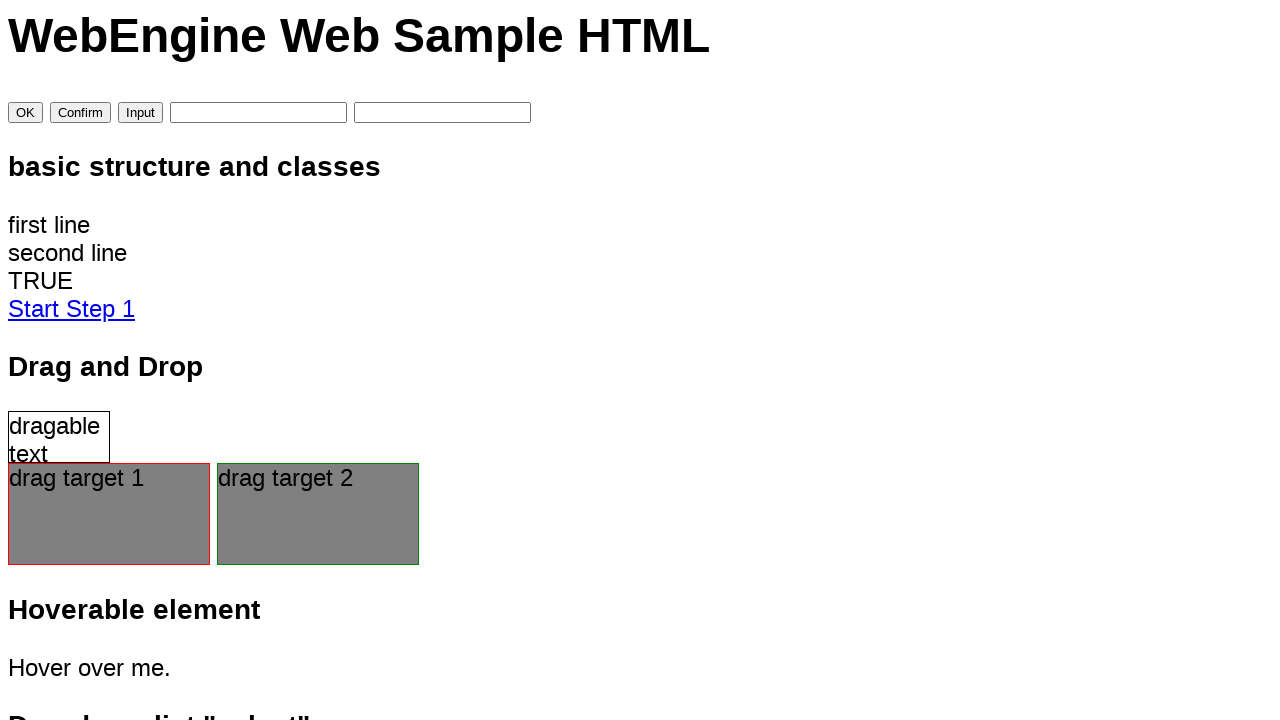

Navigated to RadioGroup test page
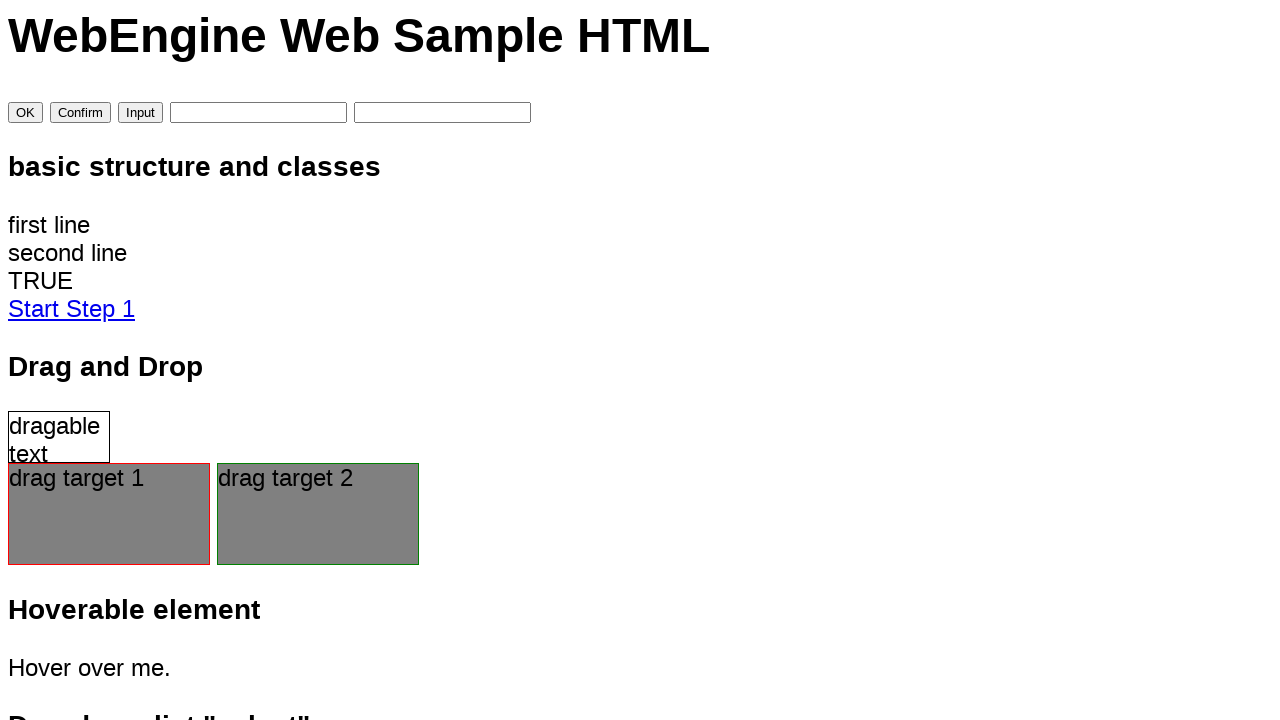

Checked the CSS radio button at (20, 360) on input[name='fav_language'][value='CSS']
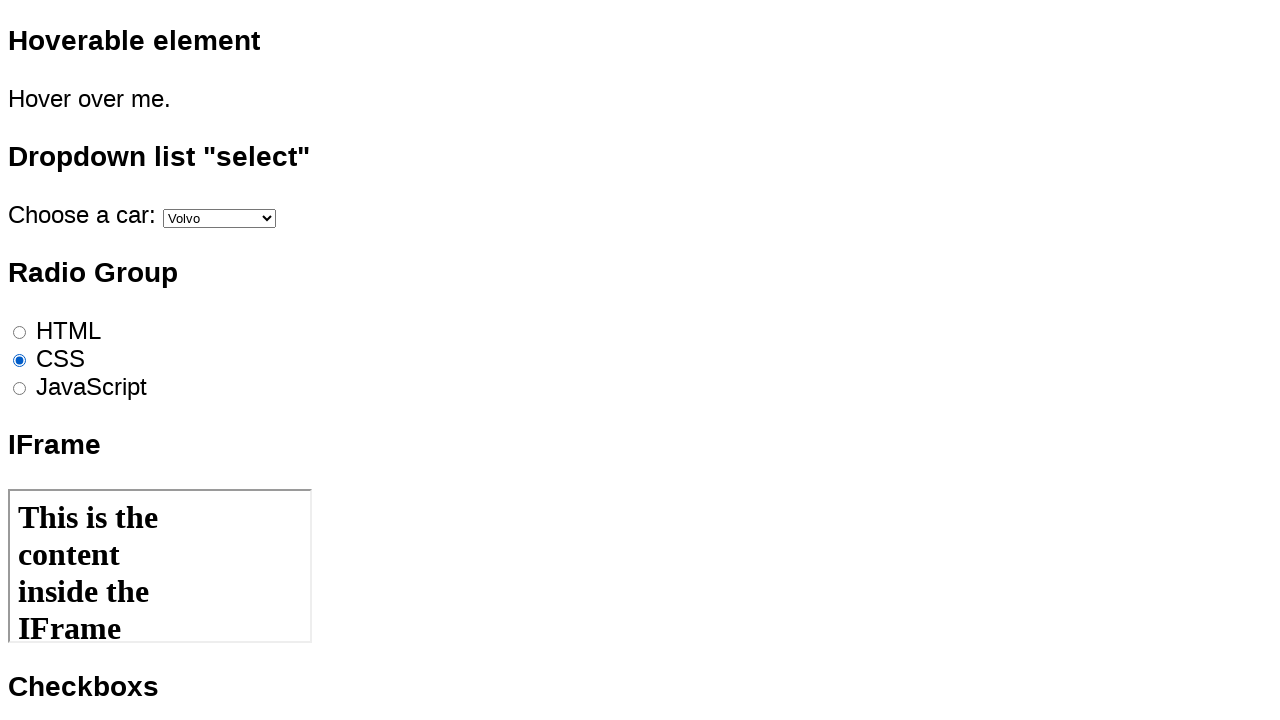

Verified CSS radio button is checked
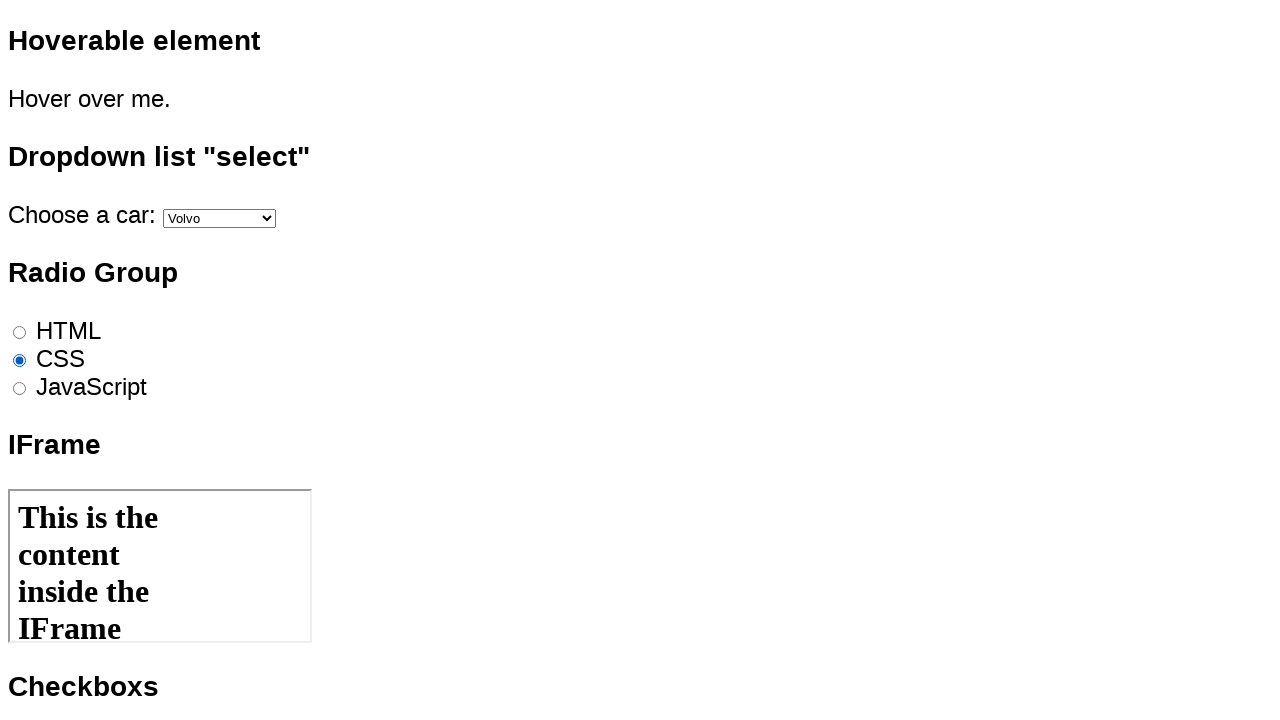

Checked the HTML radio button at (20, 332) on input[name='fav_language'][value='HTML']
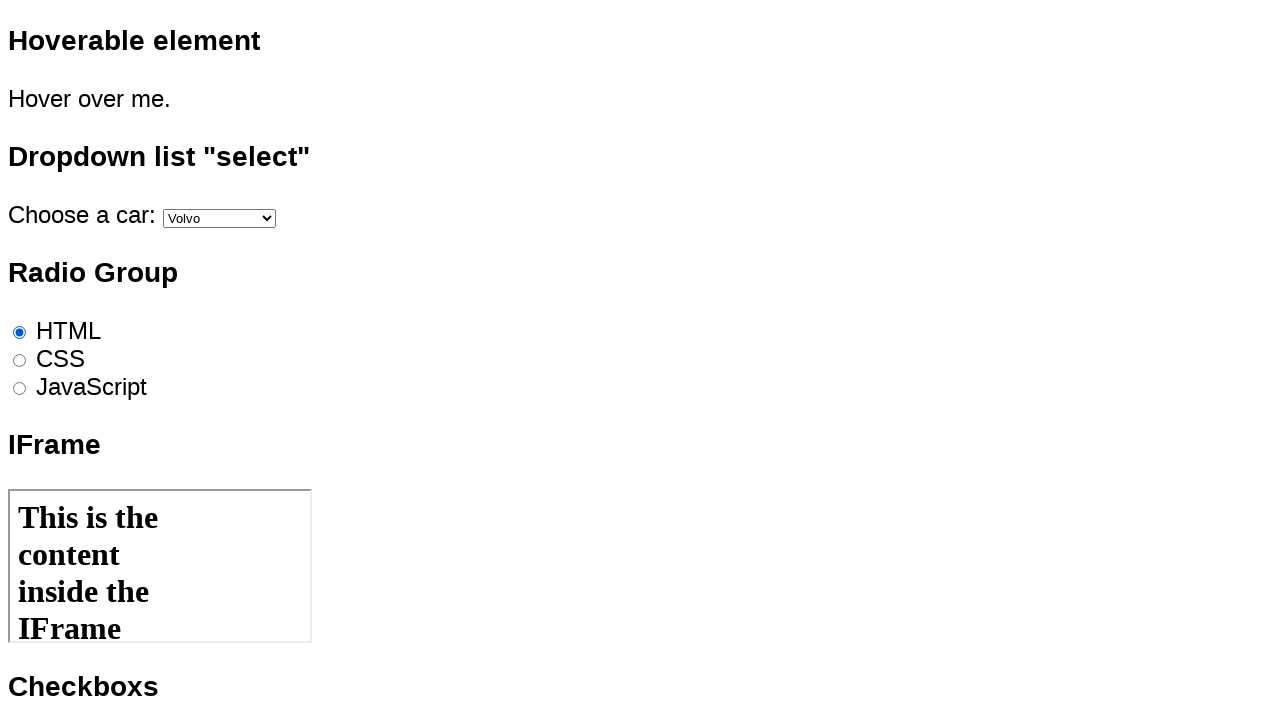

Verified HTML radio button is checked
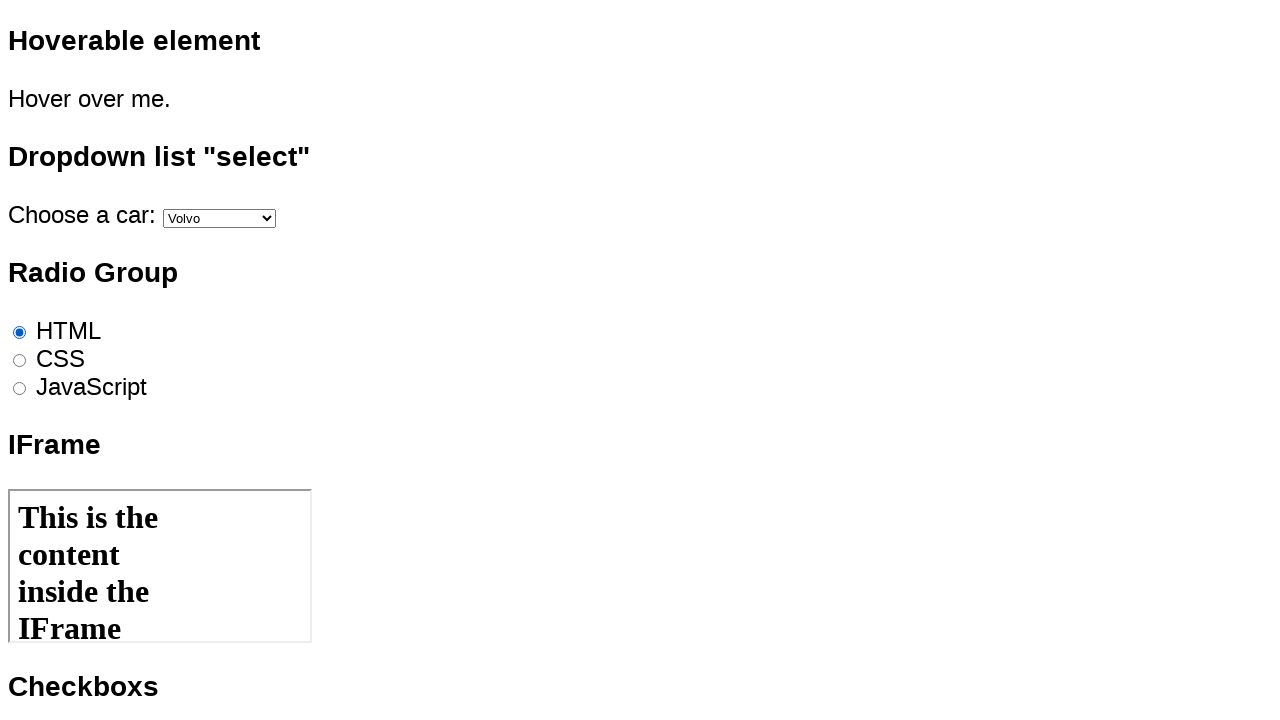

Verified CSS radio button is no longer checked
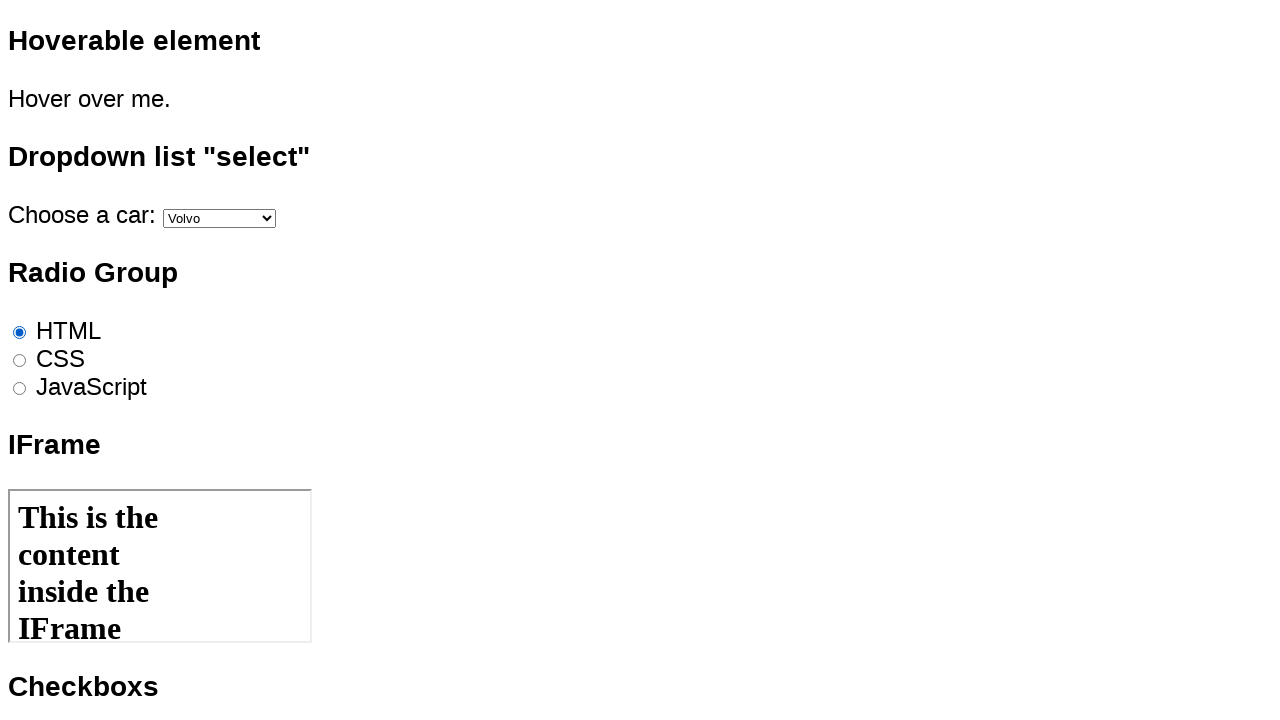

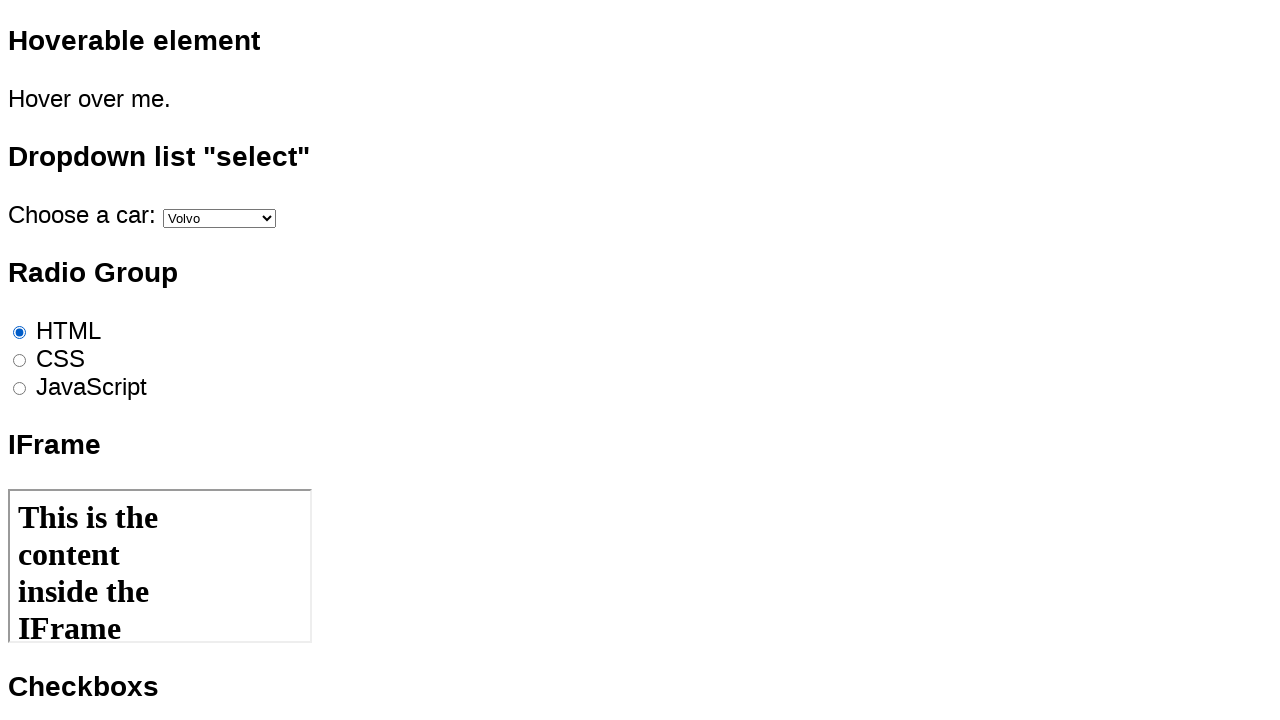